Tests the jQuery UI draggable functionality by dragging an element to a new position on the page.

Starting URL: https://jqueryui.com/draggable/

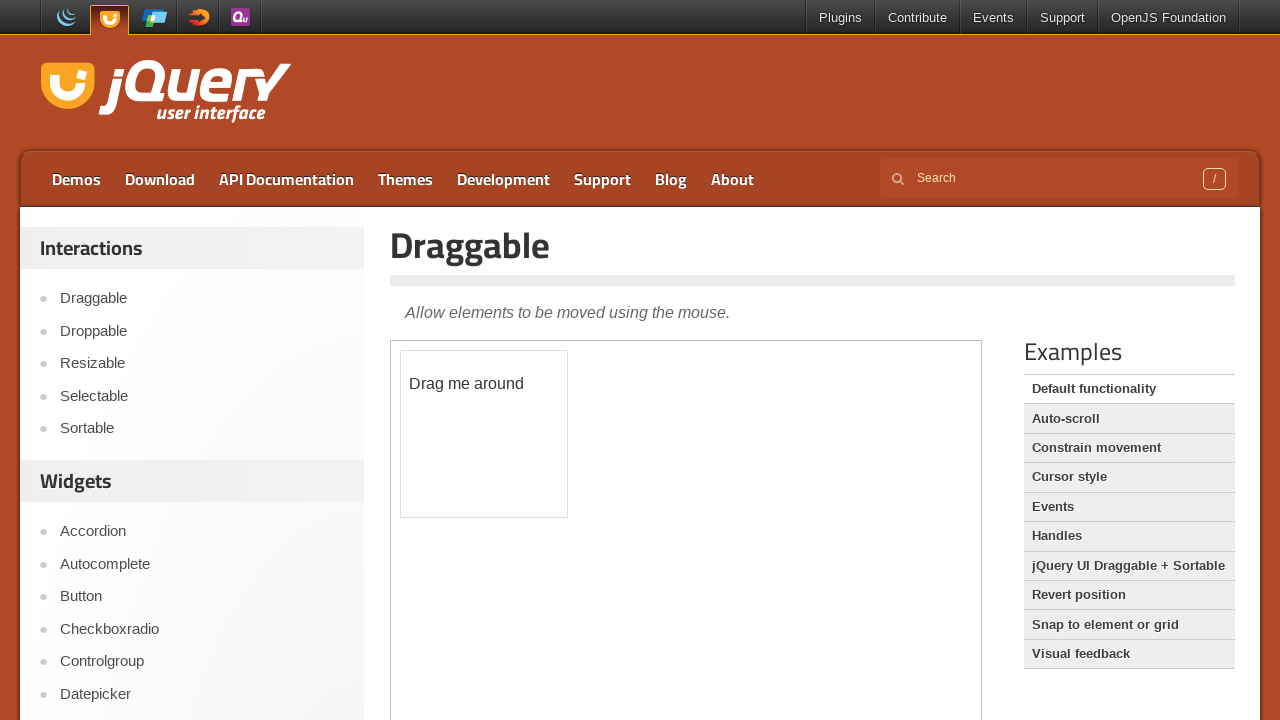

Located the demo iframe
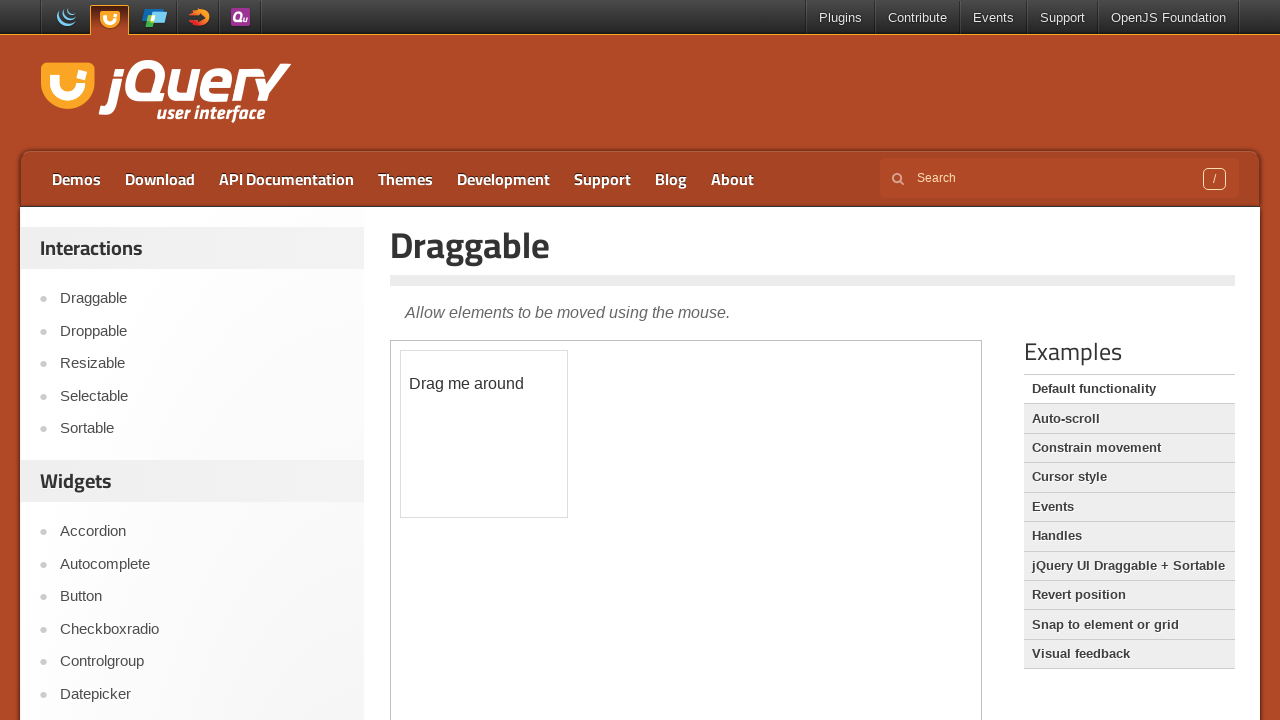

Located the draggable element
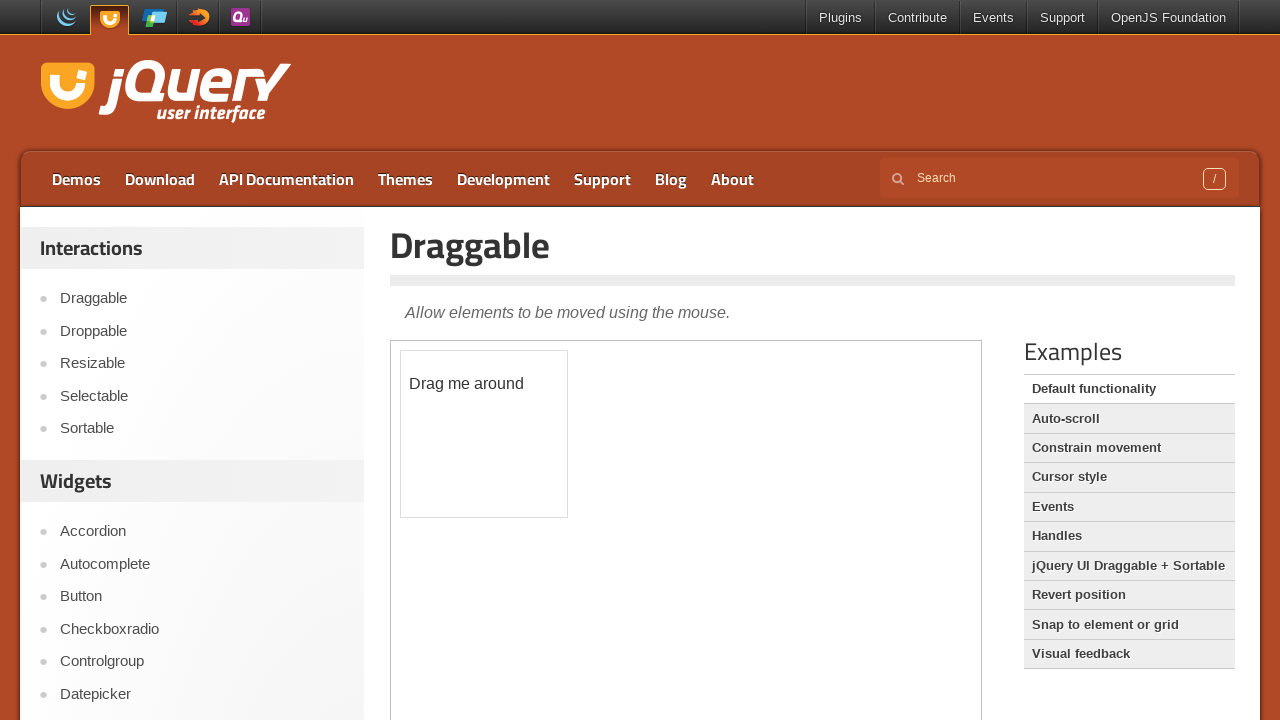

Draggable element is ready
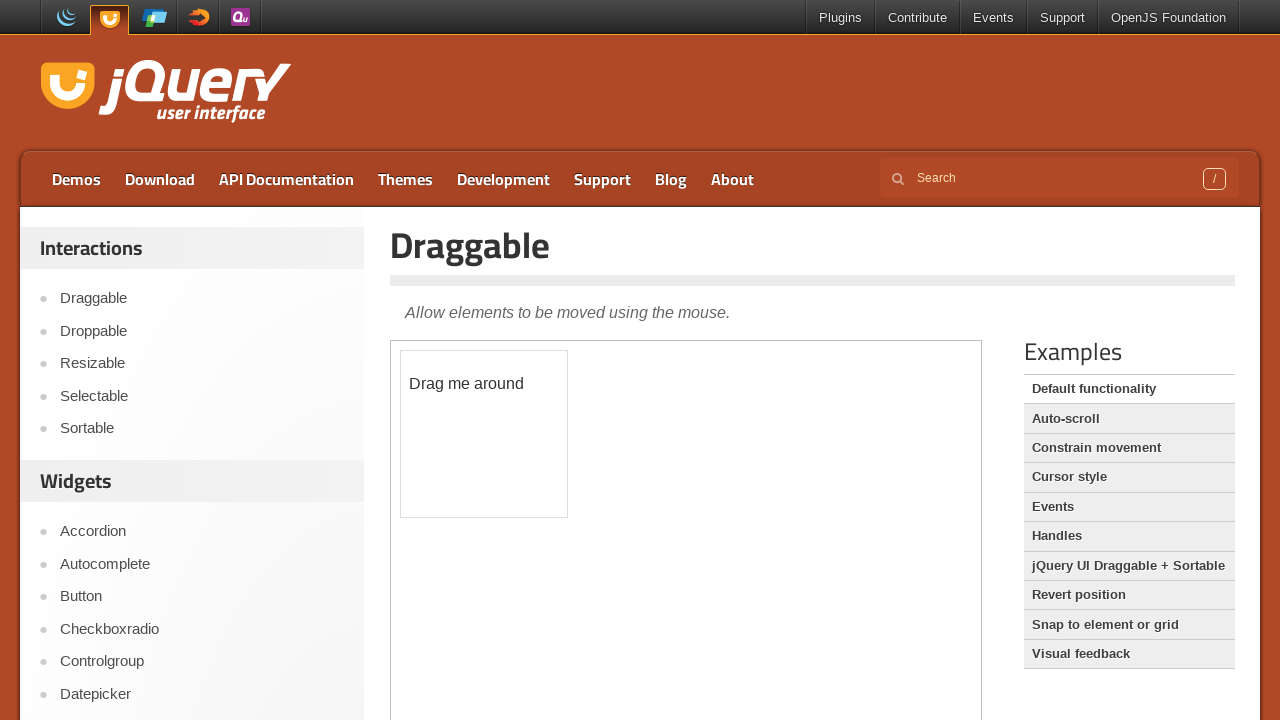

Retrieved bounding box of draggable element
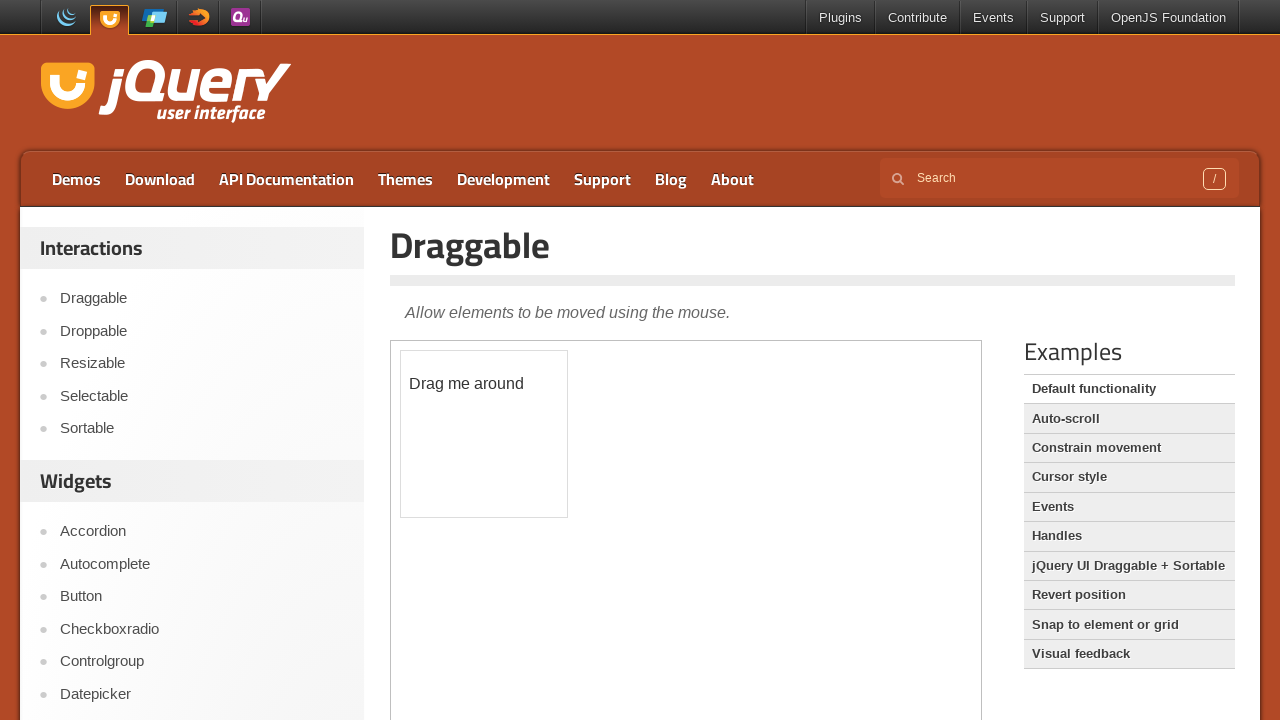

Dragged the element to a new position (offset +30, +25) at (515, 460)
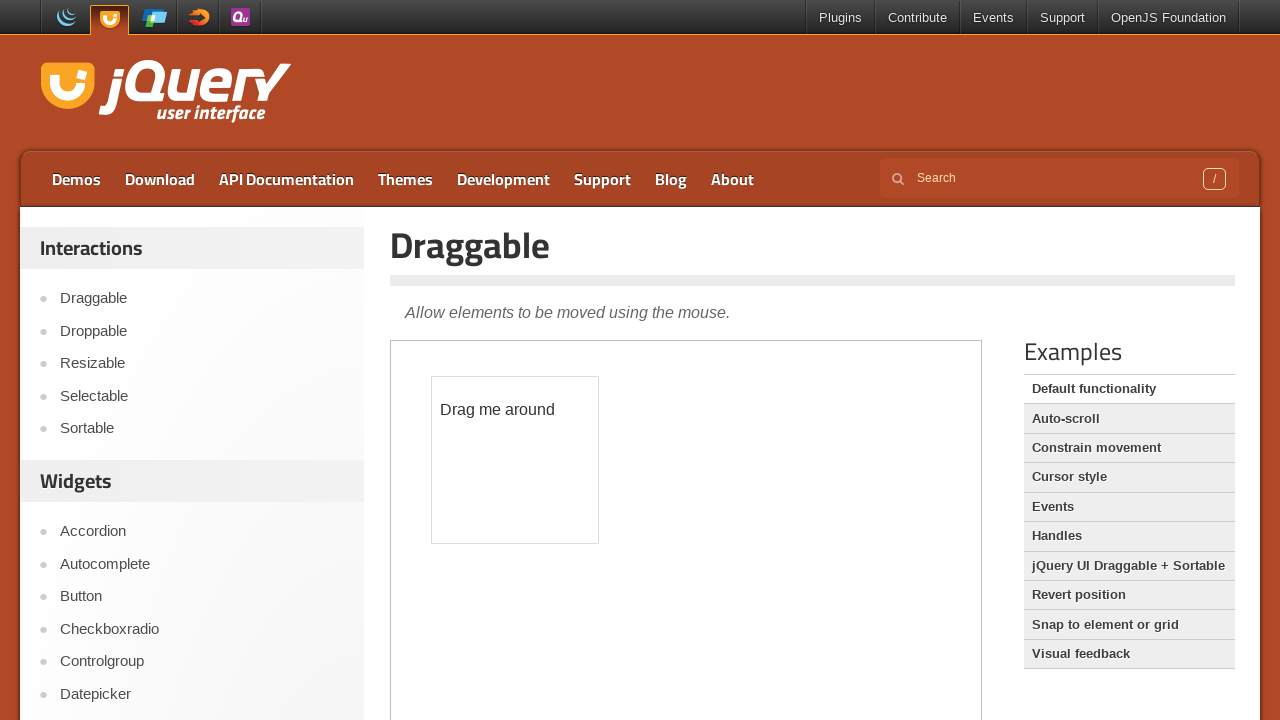

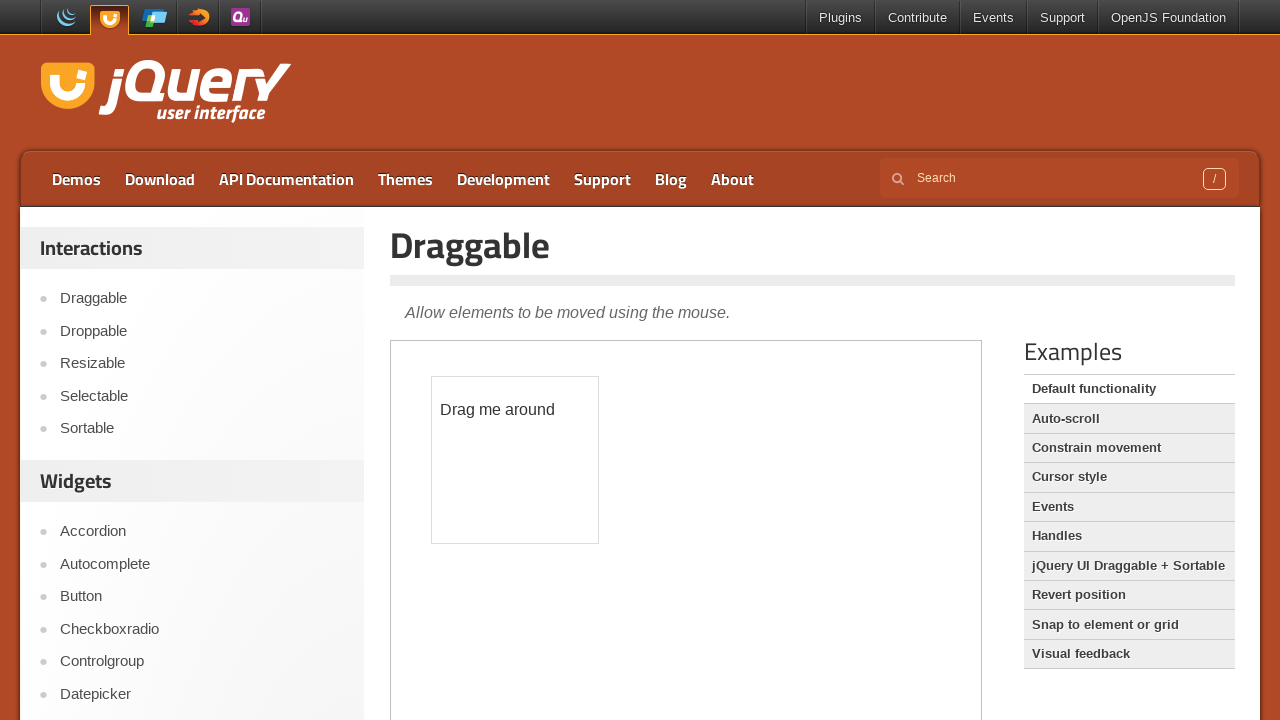